Tests checkbox and radio button selection states by clicking them and verifying selected status

Starting URL: https://automationfc.github.io/basic-form/index.html

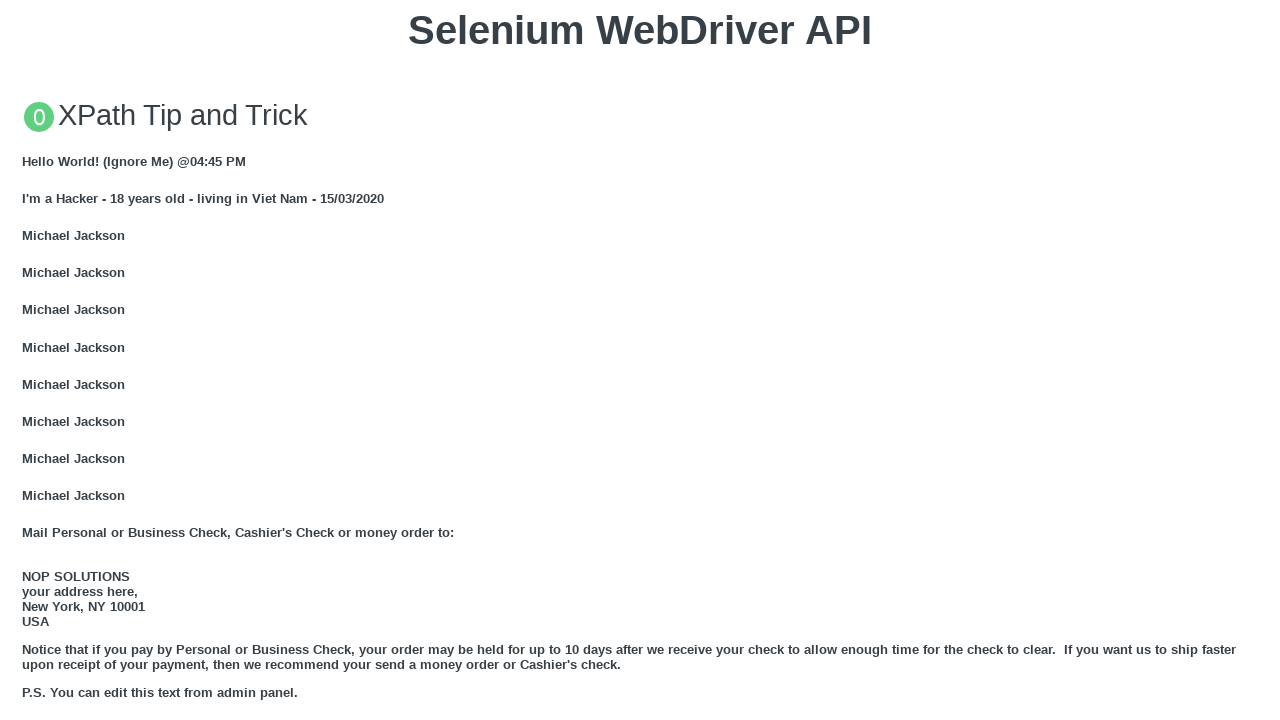

Clicked on 'Under 18' radio button at (28, 360) on xpath=//label[@for='password']//following-sibling::input[@id='under_18']
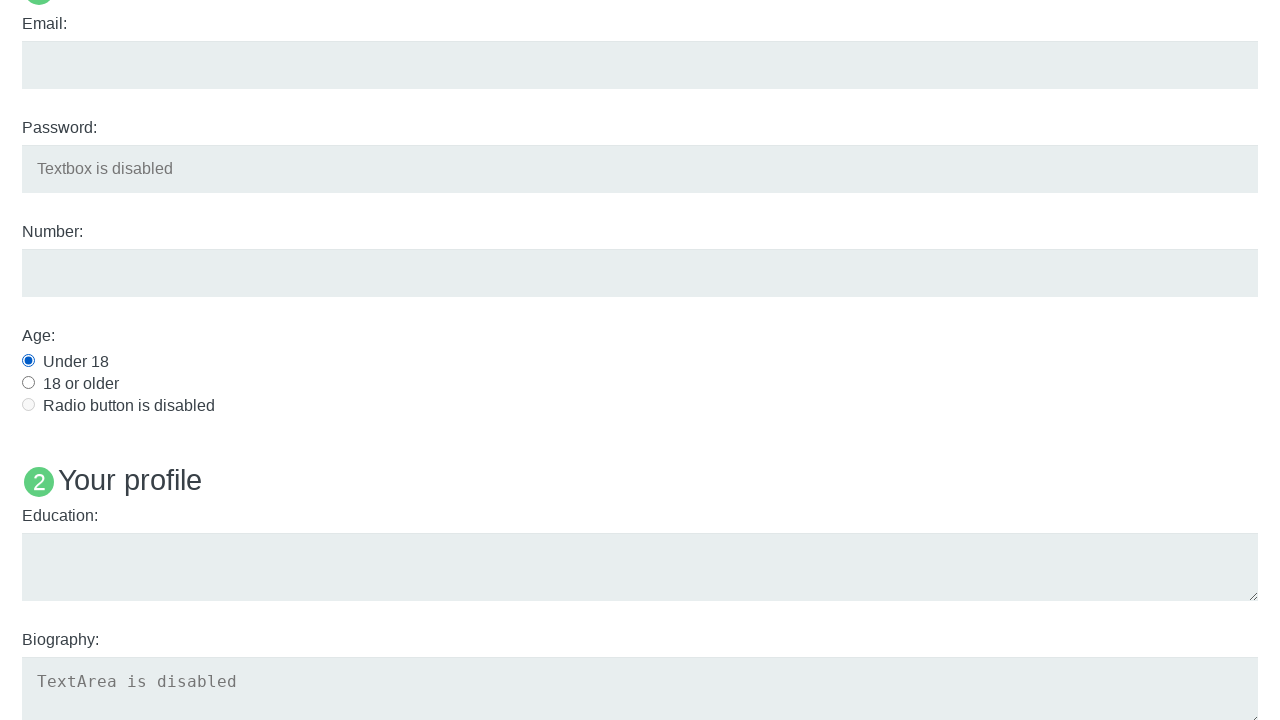

Clicked on Java checkbox to select it at (28, 361) on xpath=//input[@id='java']
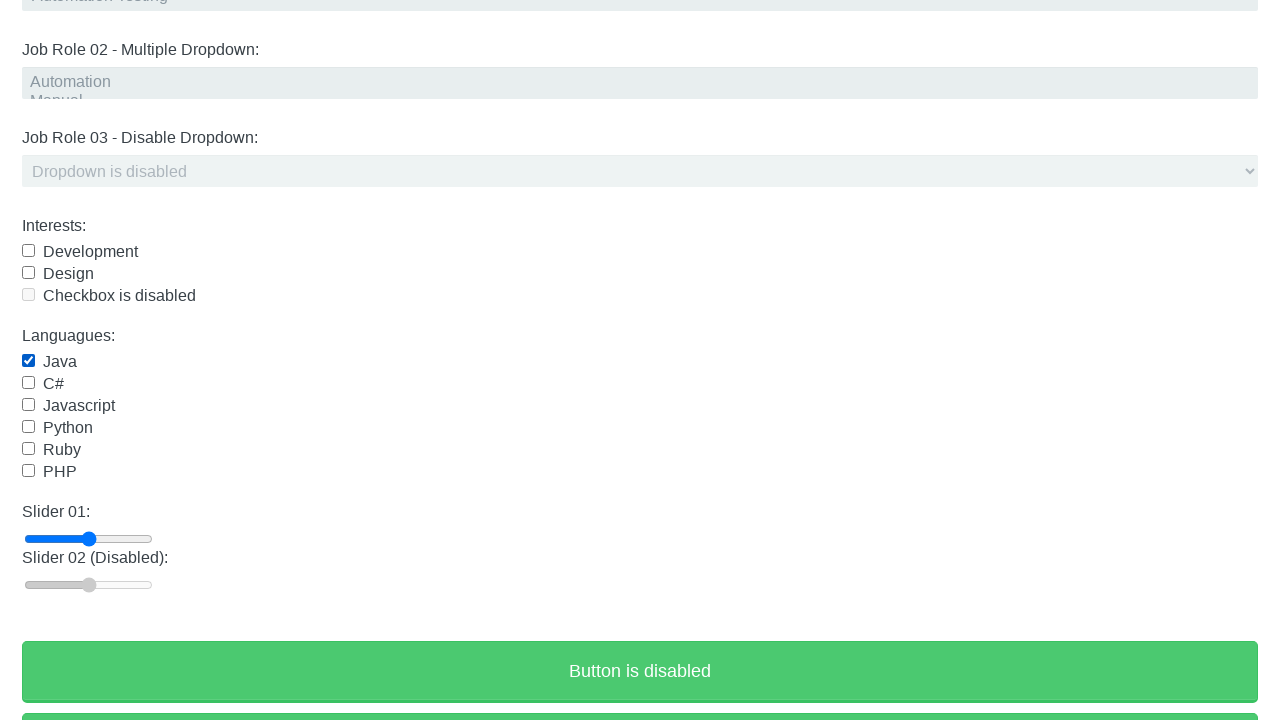

Verified 'Under 18' radio button is selected
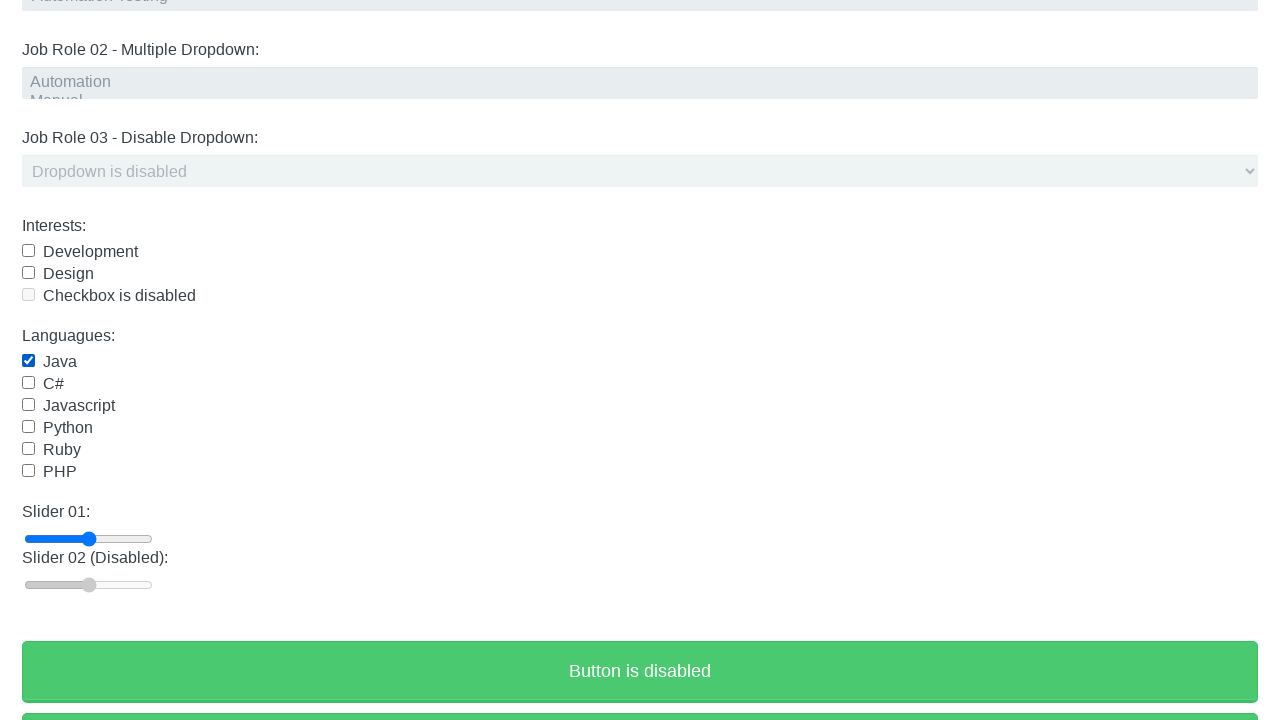

Verified Java checkbox is selected
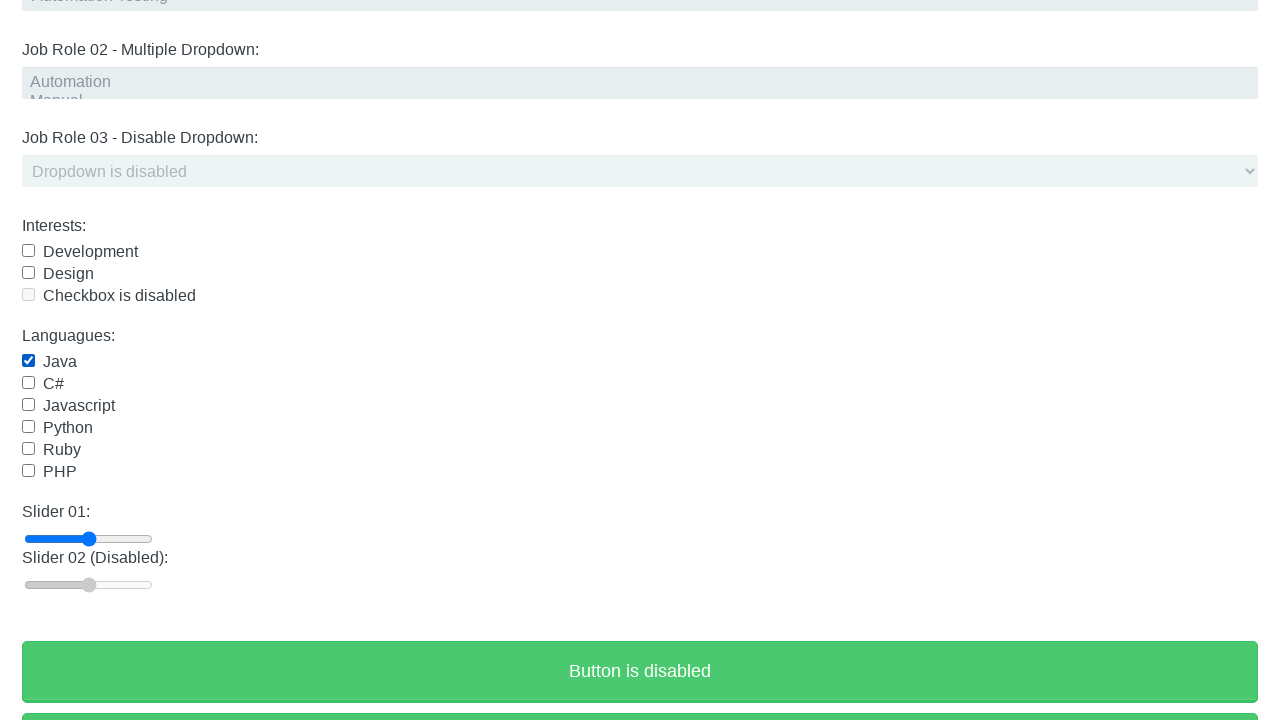

Clicked on Java checkbox to deselect it at (28, 361) on xpath=//input[@id='java']
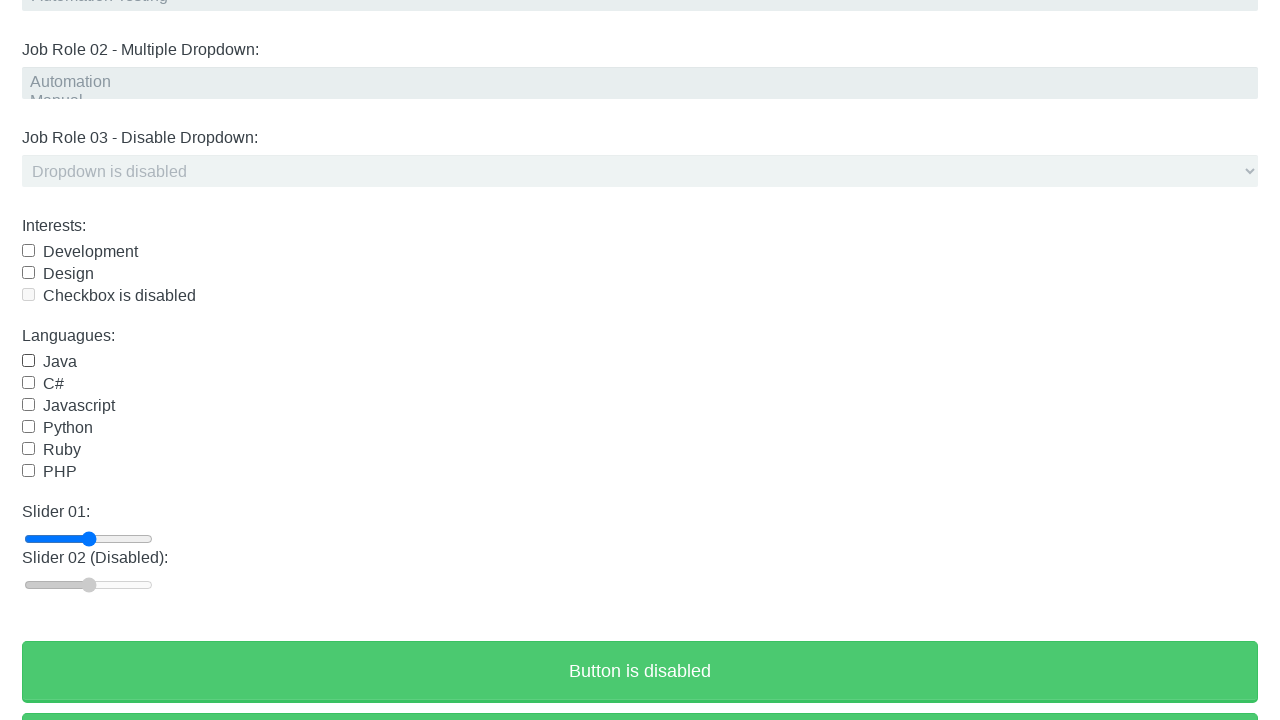

Verified Java checkbox is no longer selected
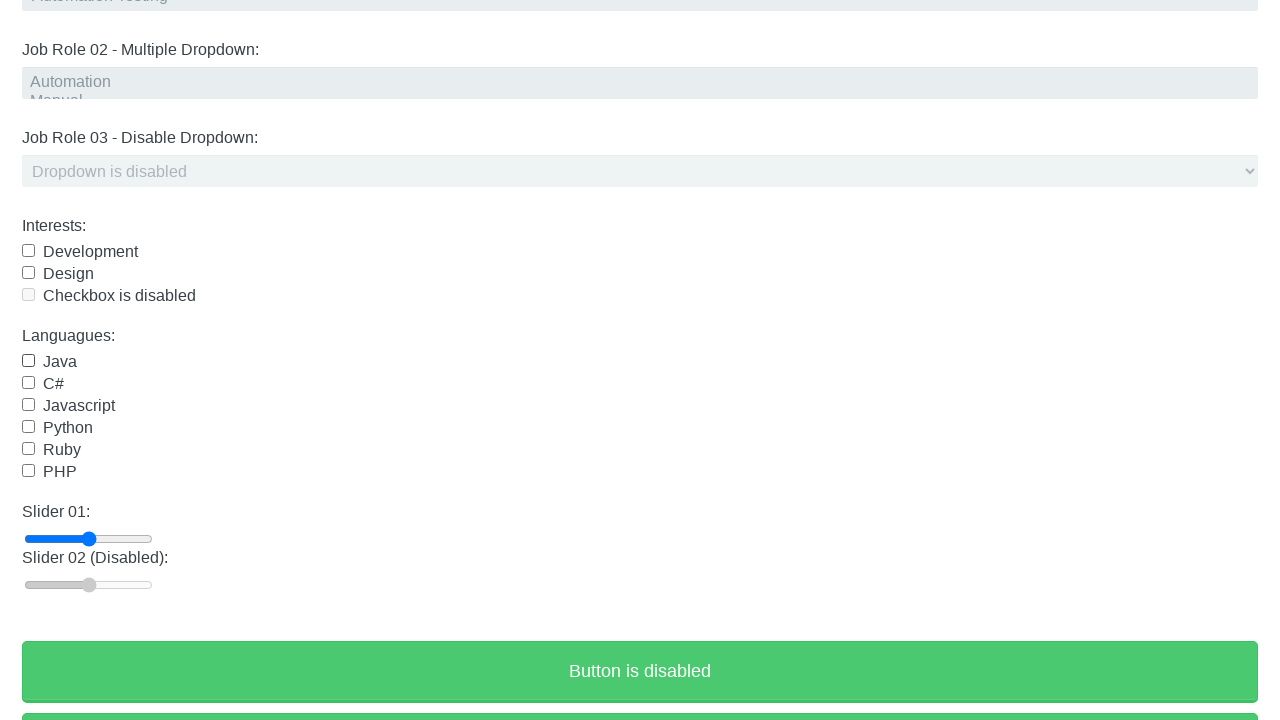

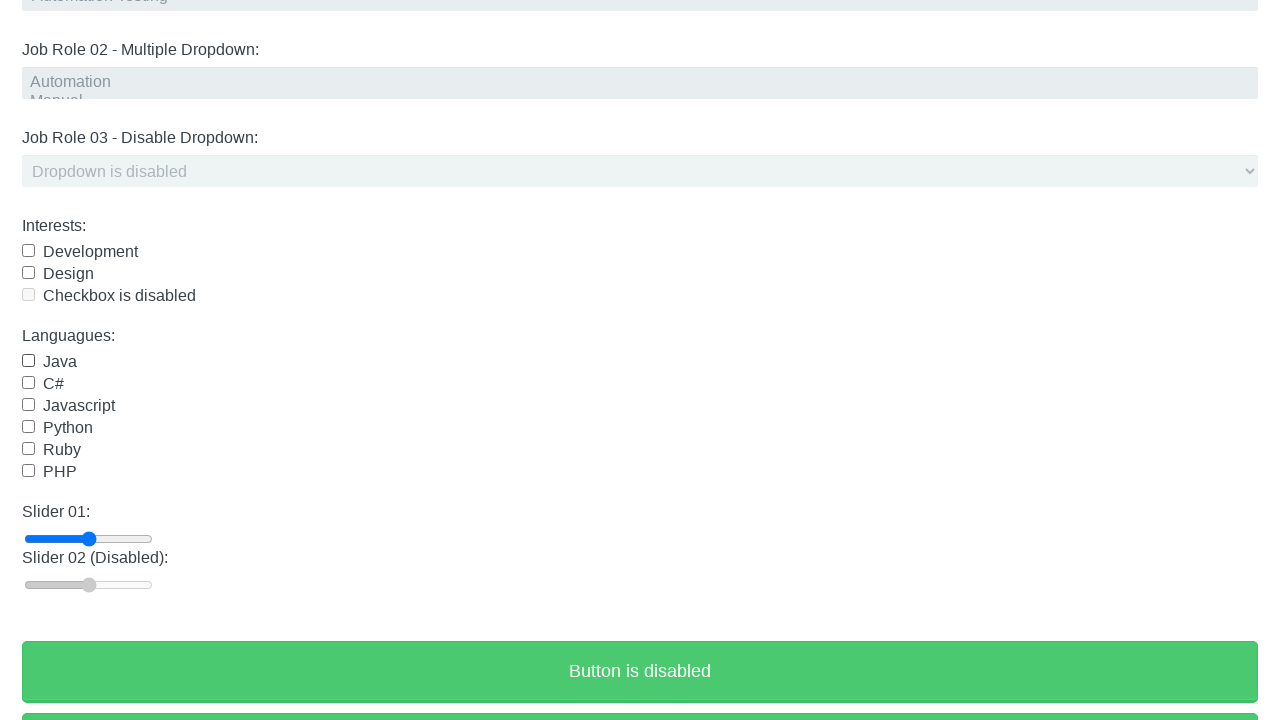